Tests JavaScript alert handling by clicking a button that triggers an alert, accepting the alert, and then filling a text area with text.

Starting URL: https://omayo.blogspot.com/

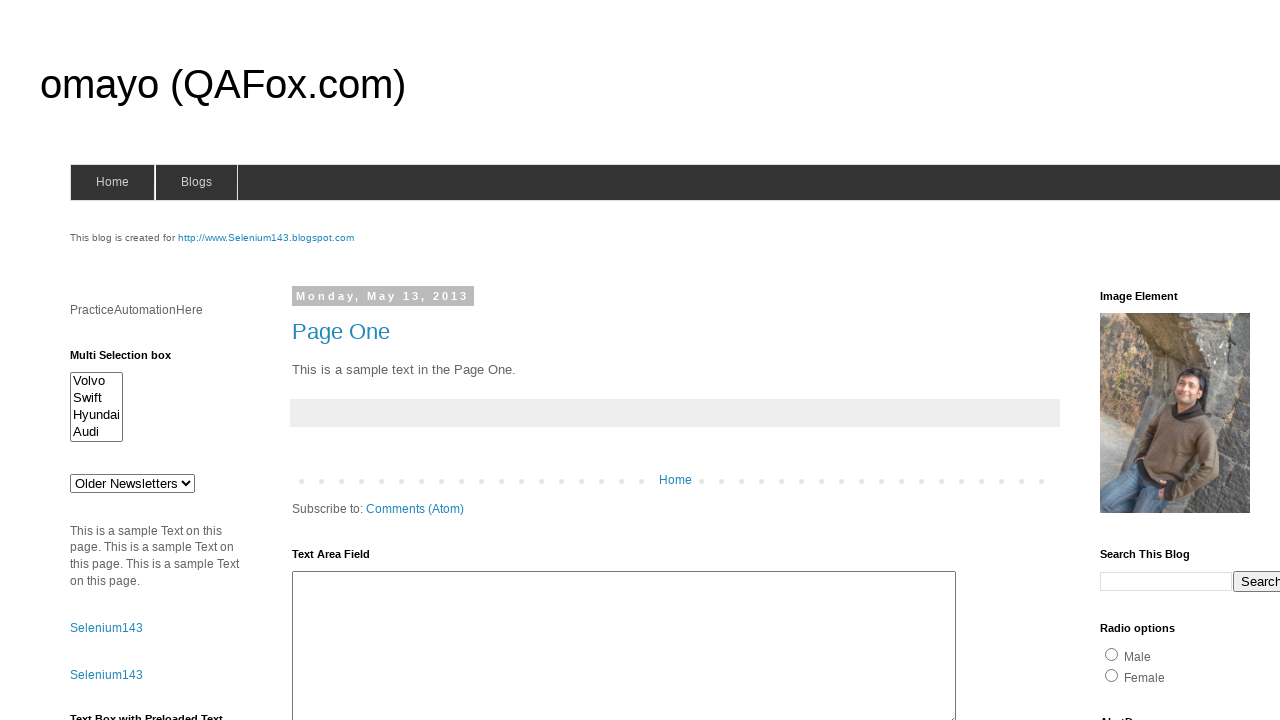

Clicked alert button to trigger JavaScript alert at (1154, 361) on #alert1
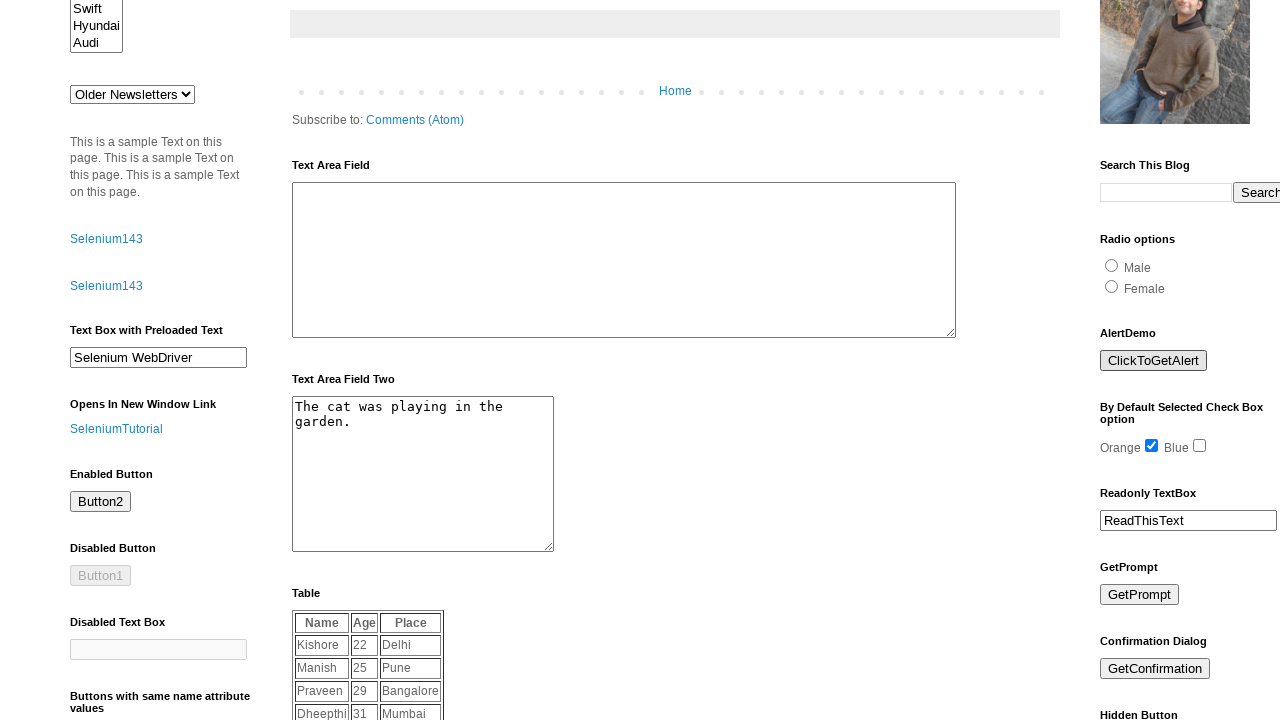

Set up dialog handler to accept alerts
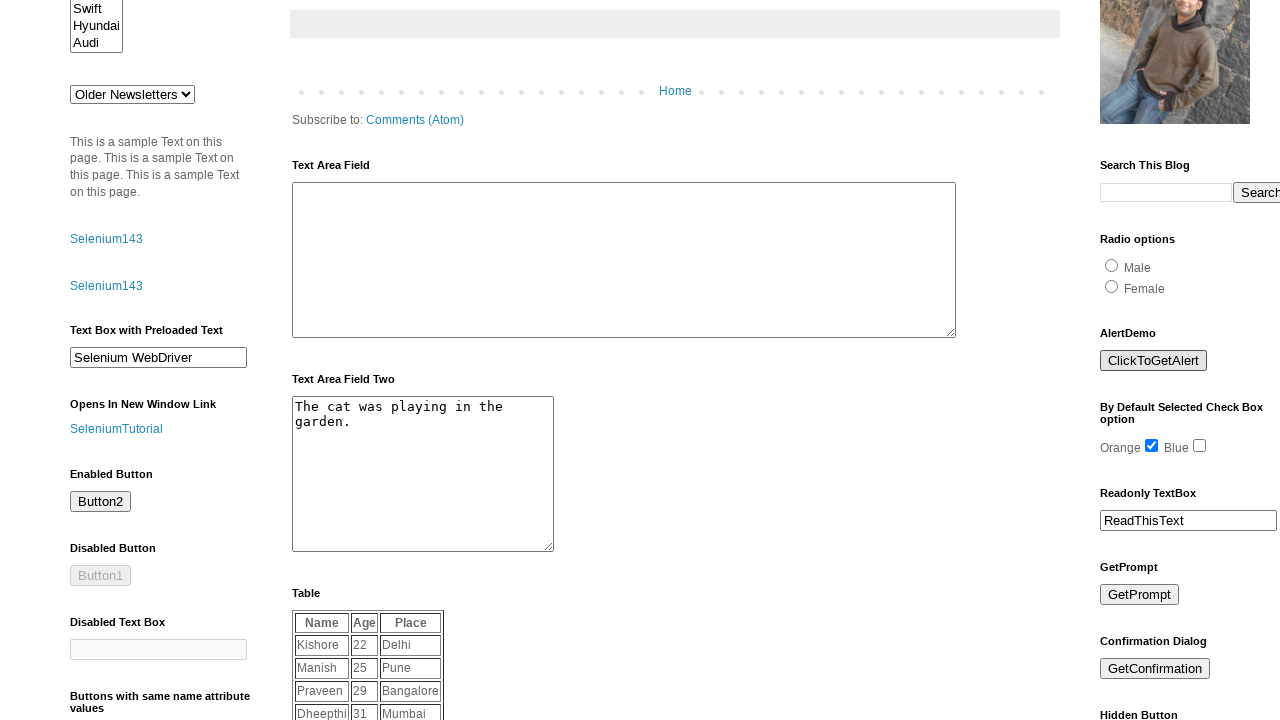

Clicked alert button again to trigger and accept the alert at (1154, 361) on #alert1
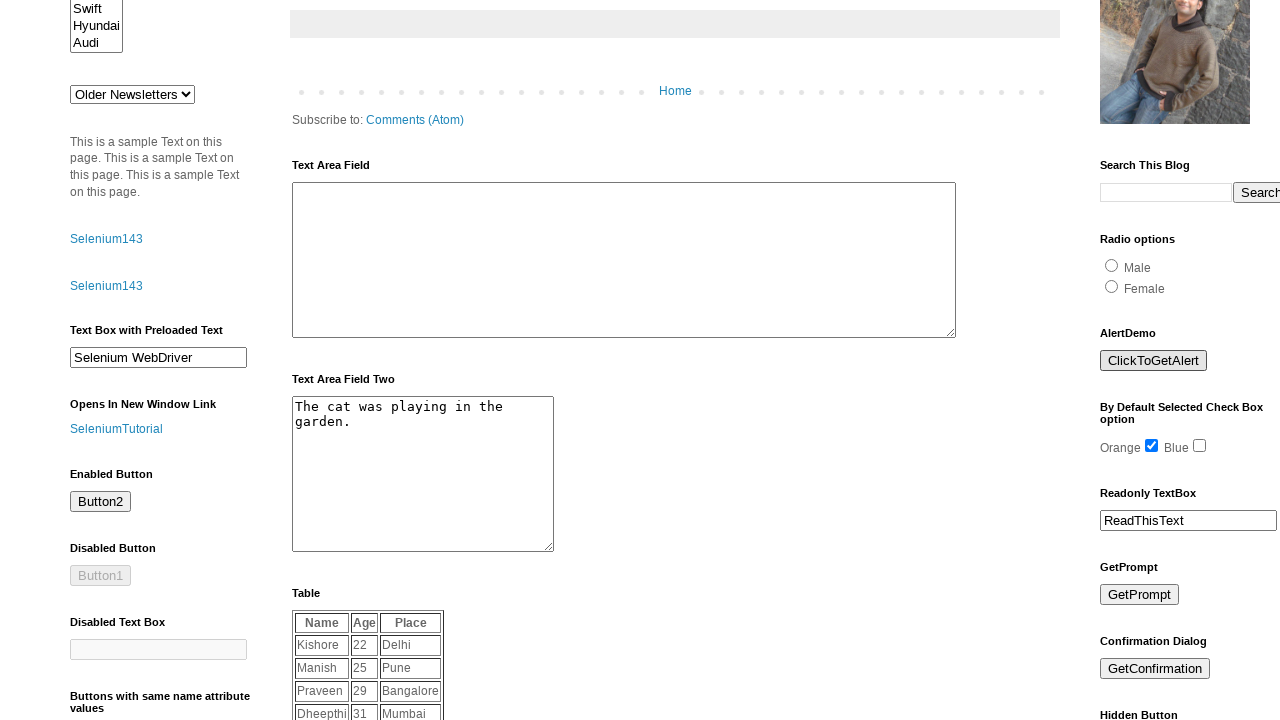

Filled text area with 'chaitali' on #ta1
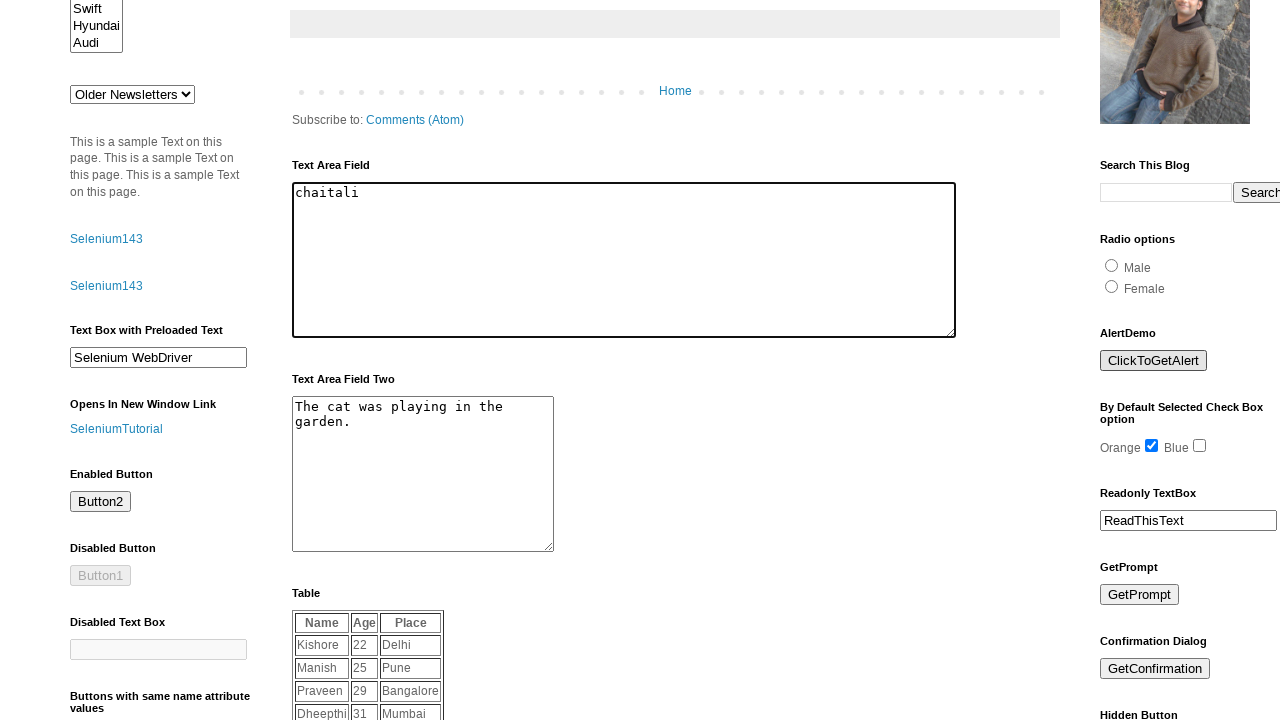

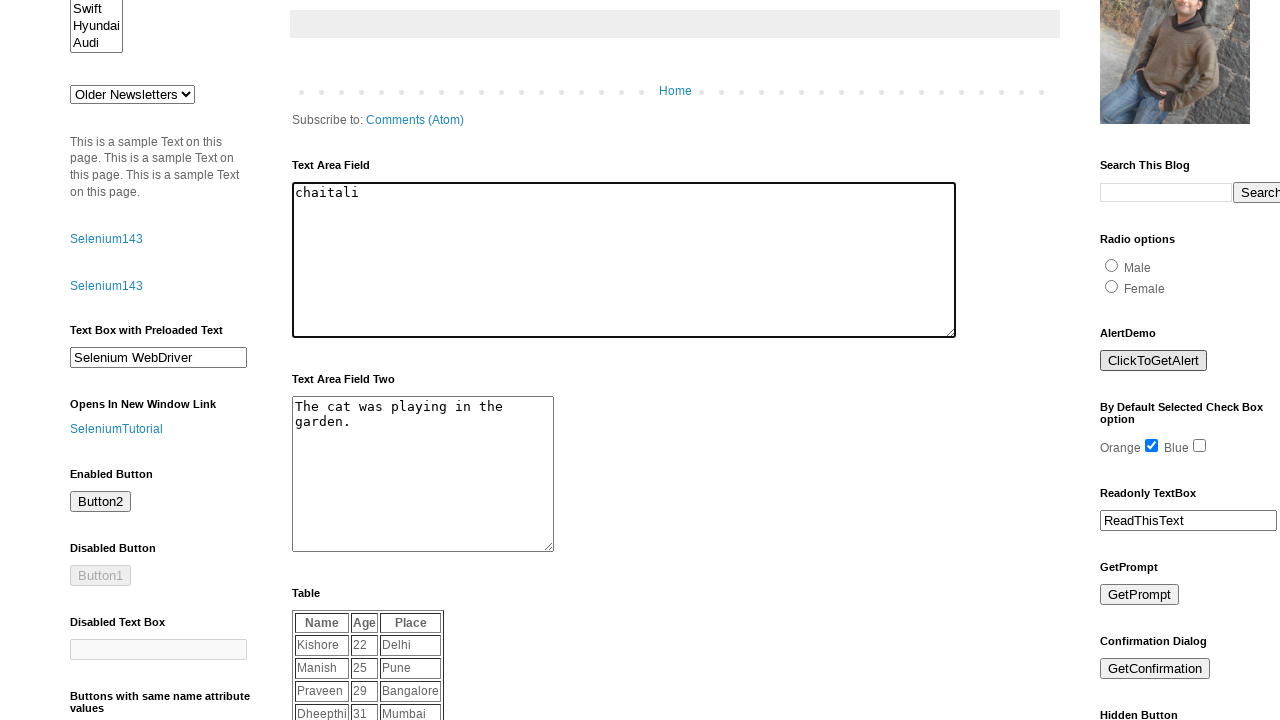